Tests a data entry form by filling all fields (first name, last name, address, zip code, city, country, email, phone, job position, company) with randomly generated data and verifying successful submission.

Starting URL: https://bonigarcia.dev/selenium-webdriver-java/data-types.html

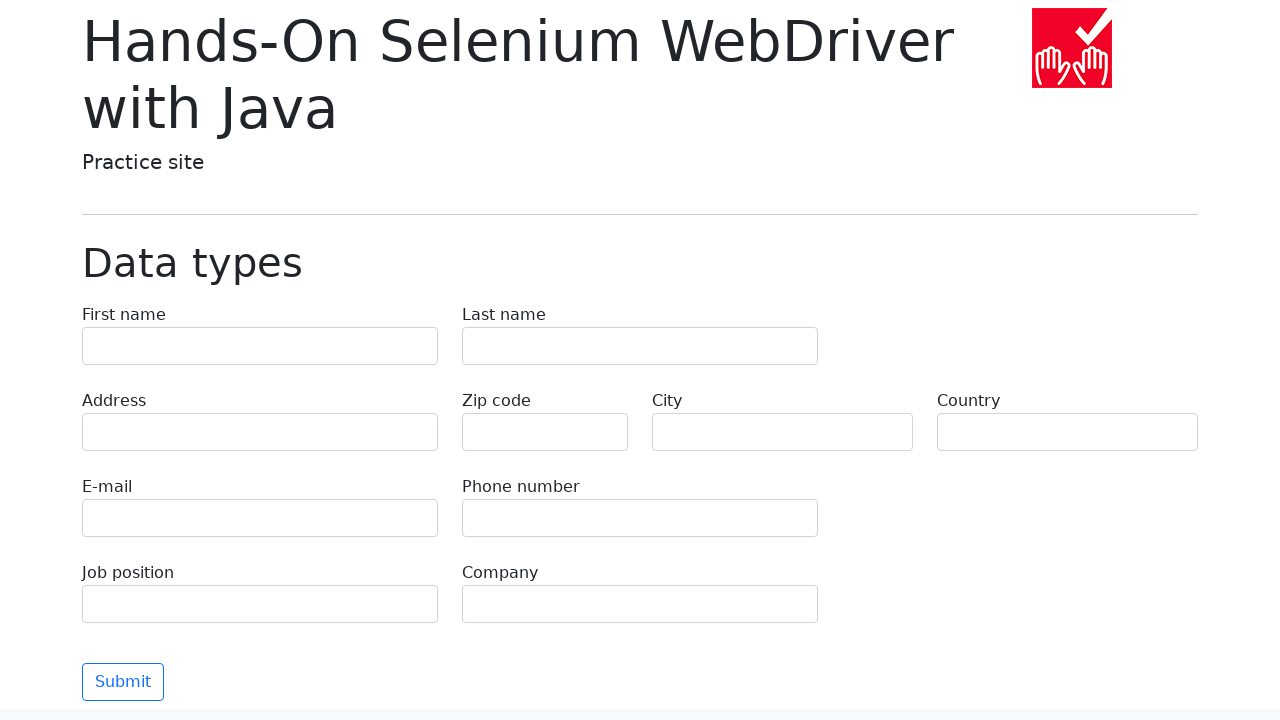

Filled first name field with 'Jennifer' on input[name='first-name']
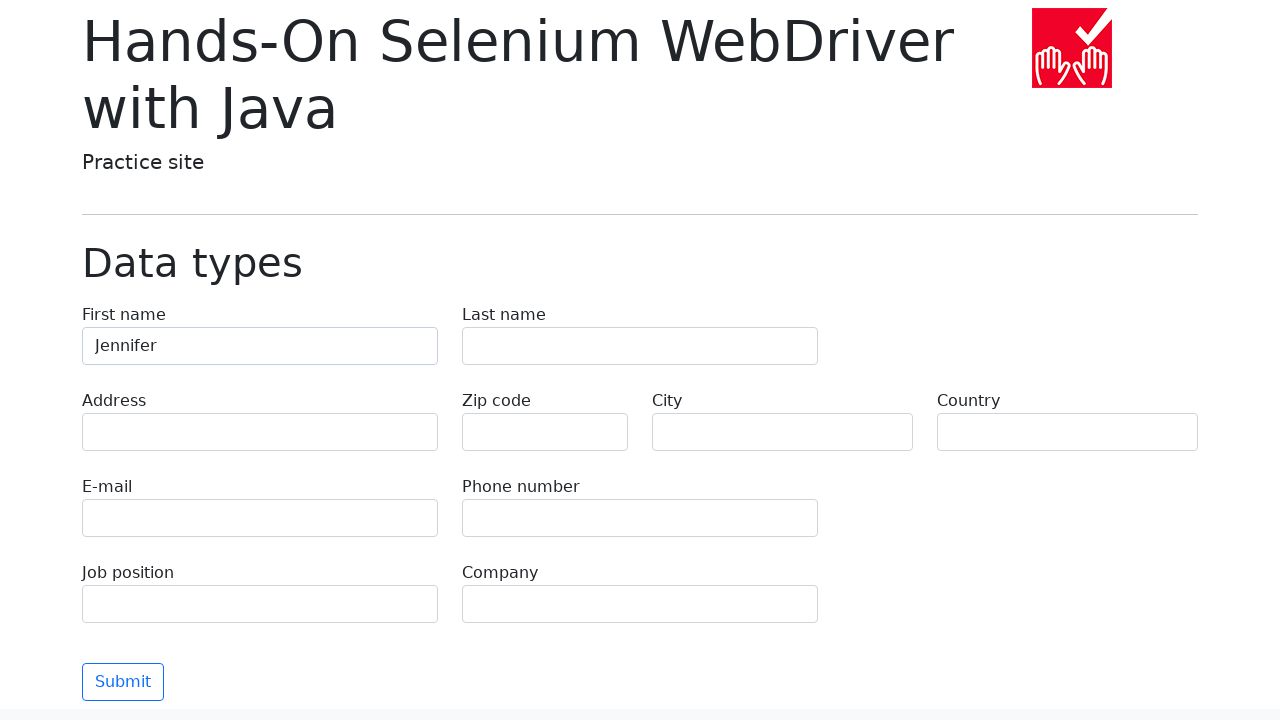

Filled last name field with 'Morrison' on input[name='last-name']
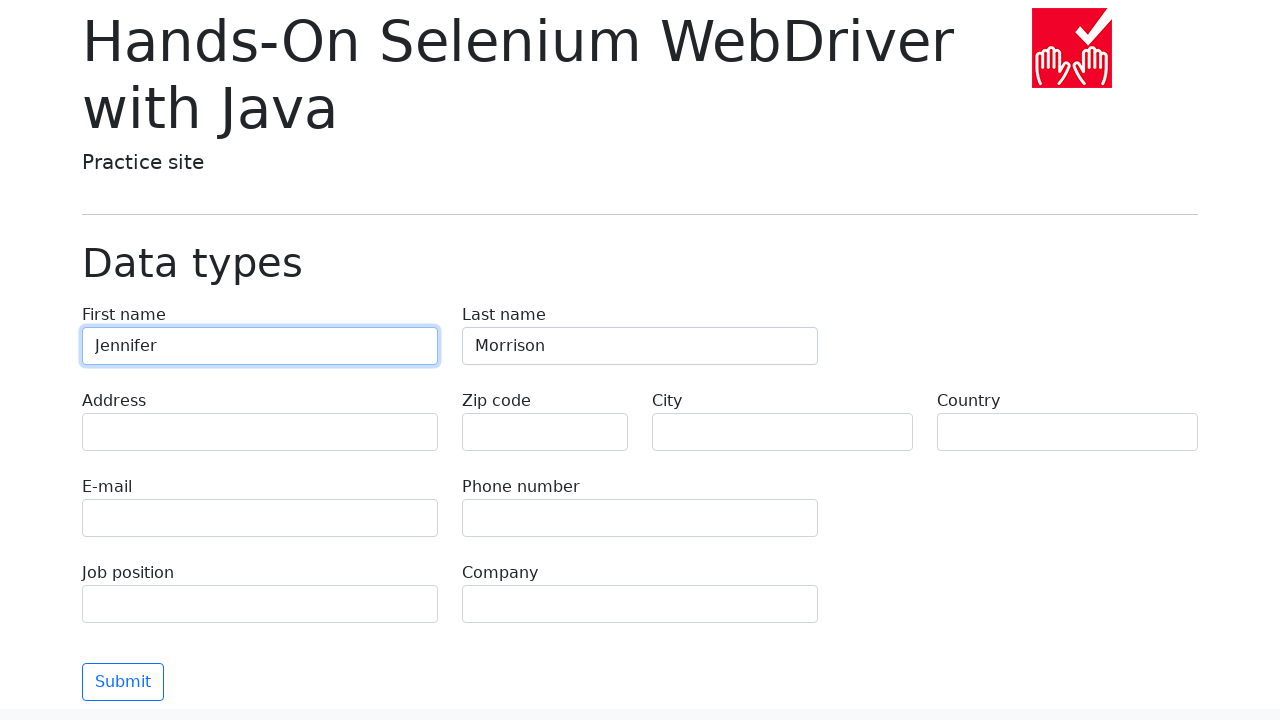

Filled address field with '742 Evergreen Terrace, Springfield, IL 62704' on input[name='address']
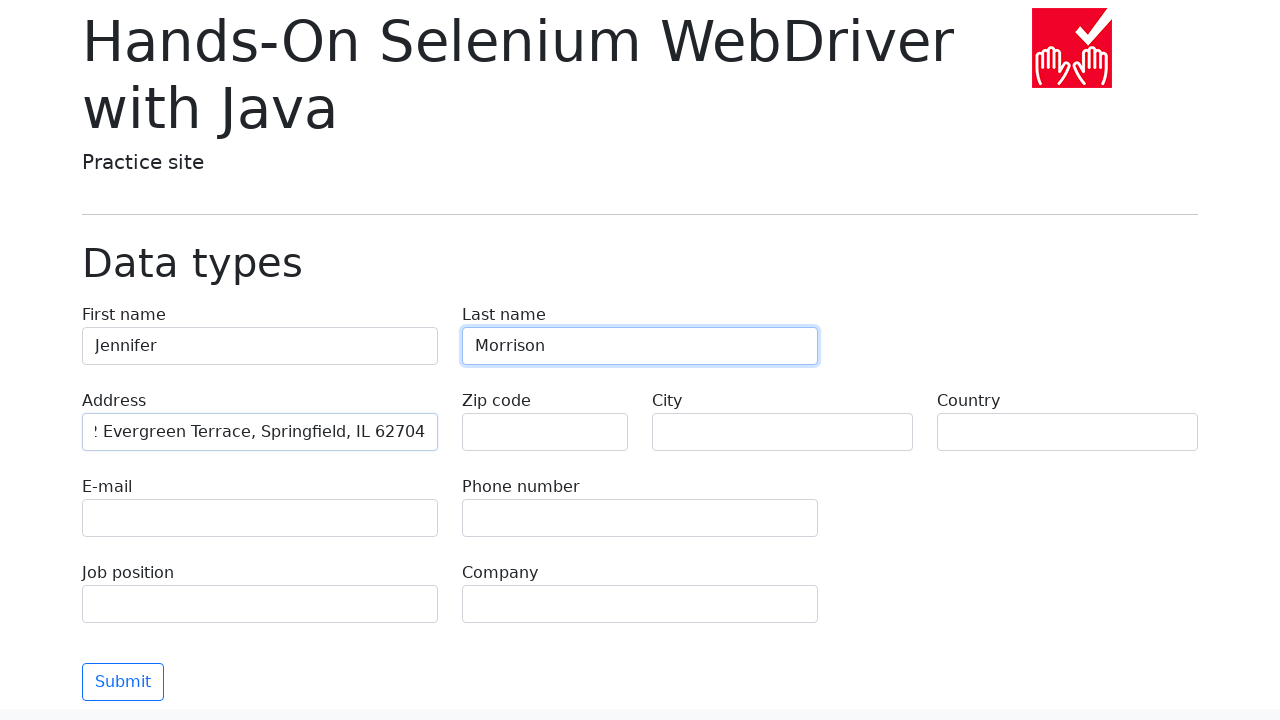

Filled zip code field with '62704' on input[name='zip-code']
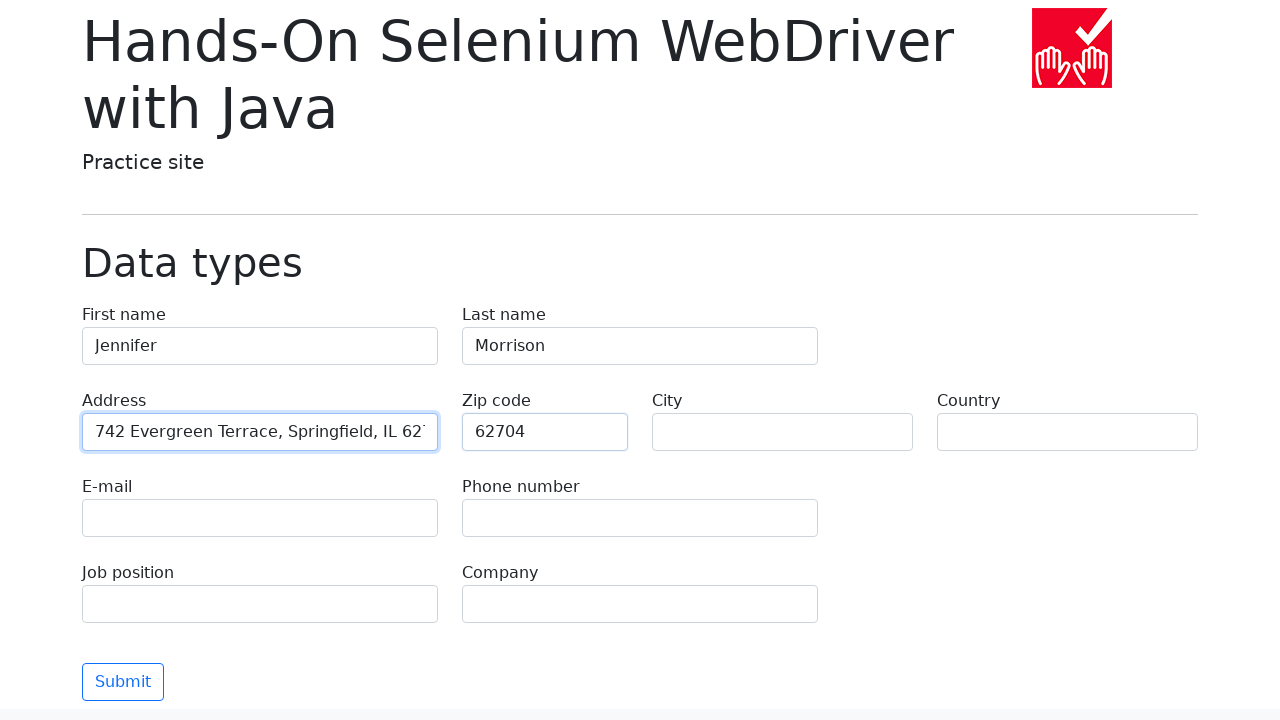

Filled city field with 'Springfield' on input[name='city']
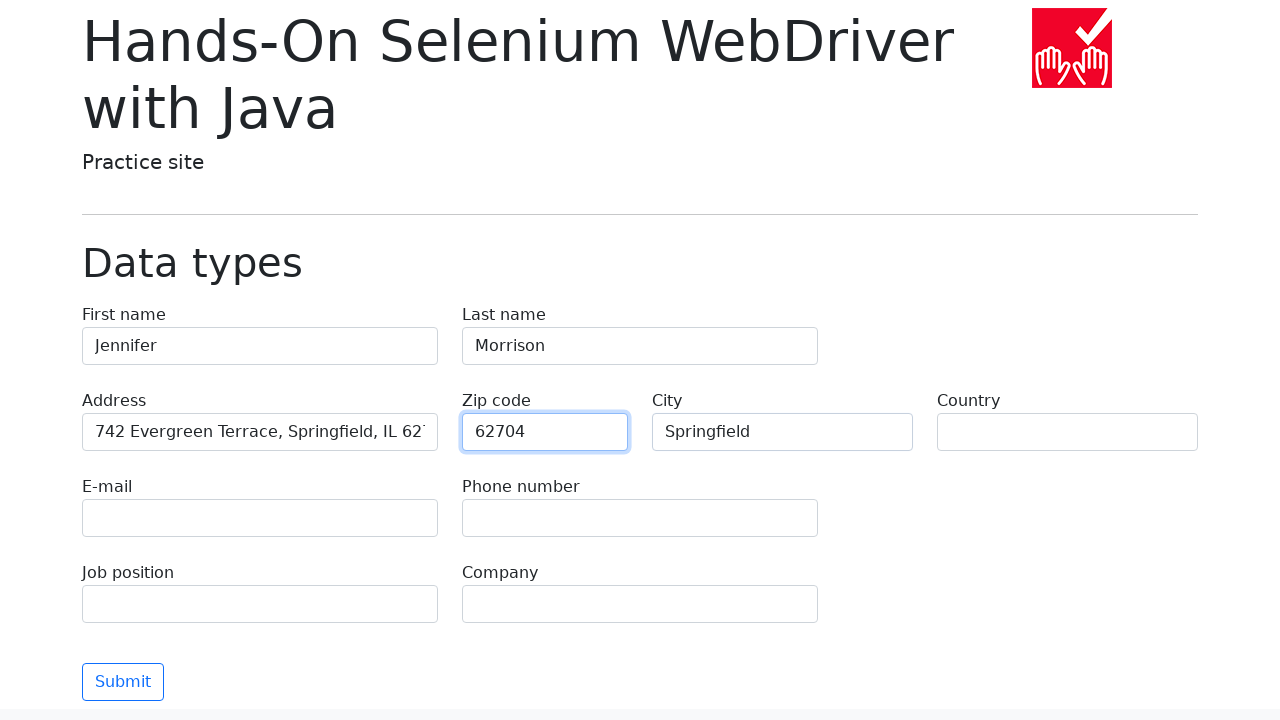

Filled country field with 'United States' on input[name='country']
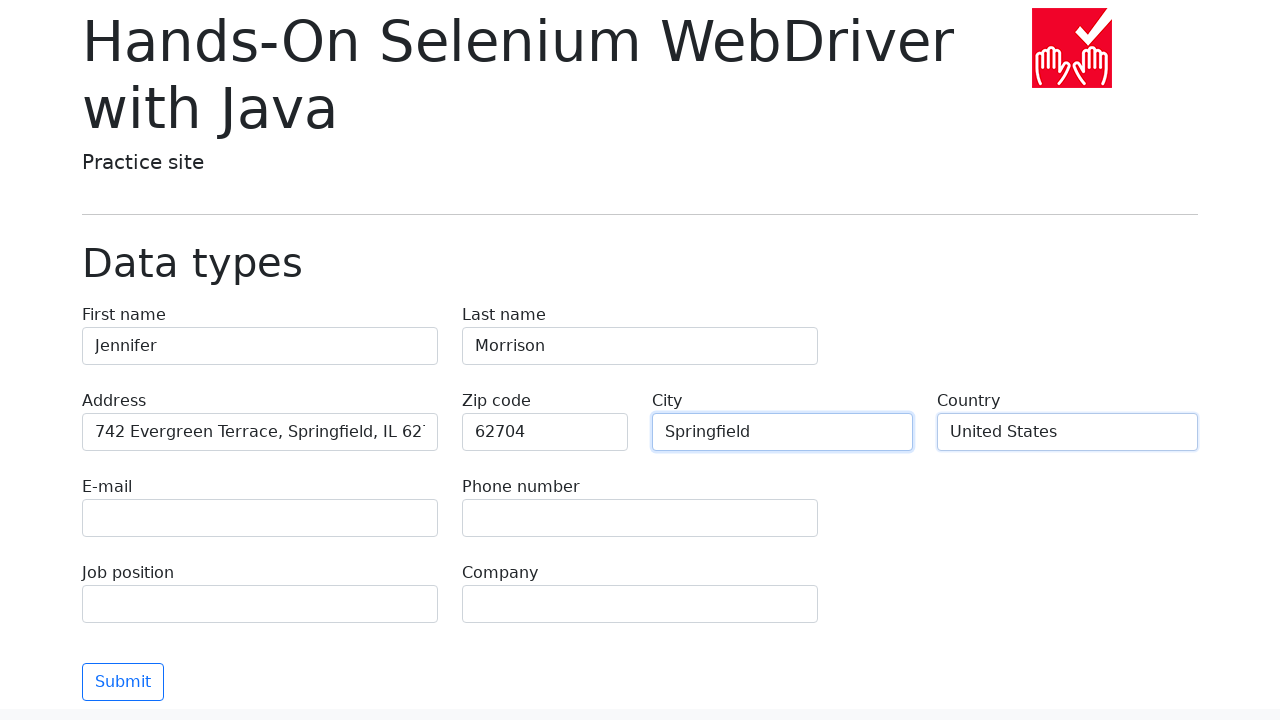

Filled email field with 'jennifer.morrison@example.com' on input[name='e-mail']
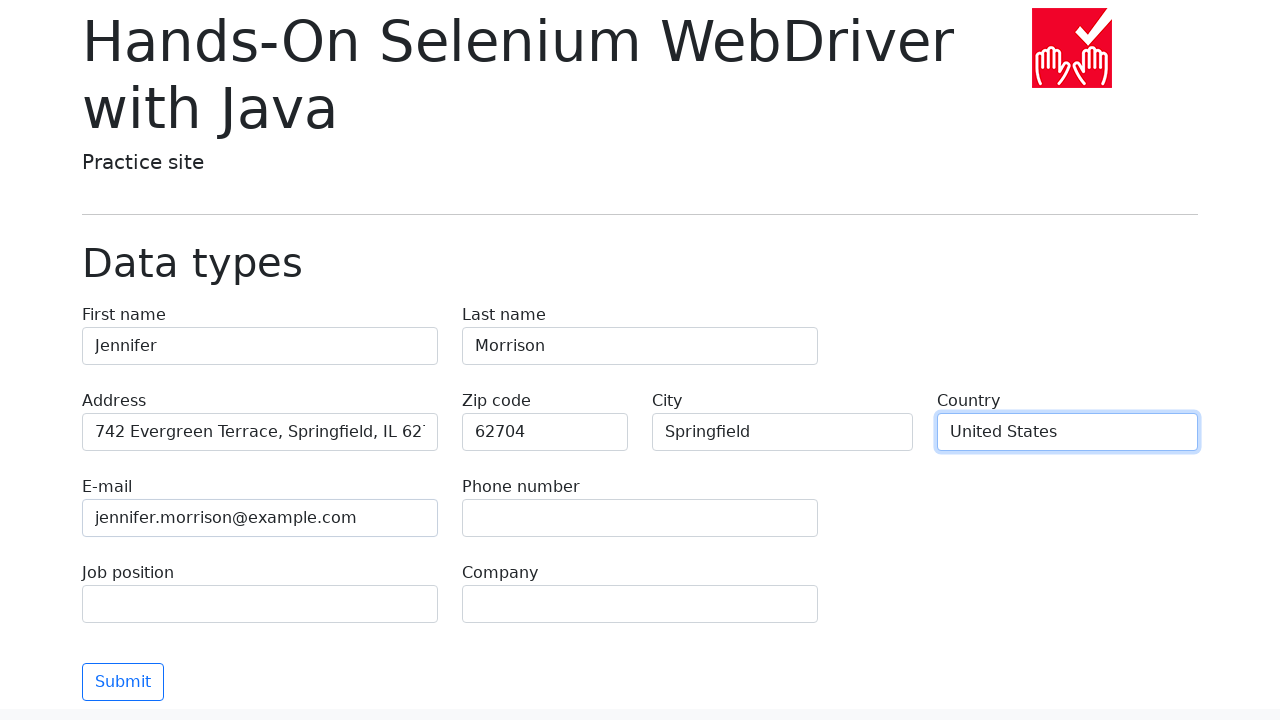

Filled phone field with '555-123-4567' on input[name='phone']
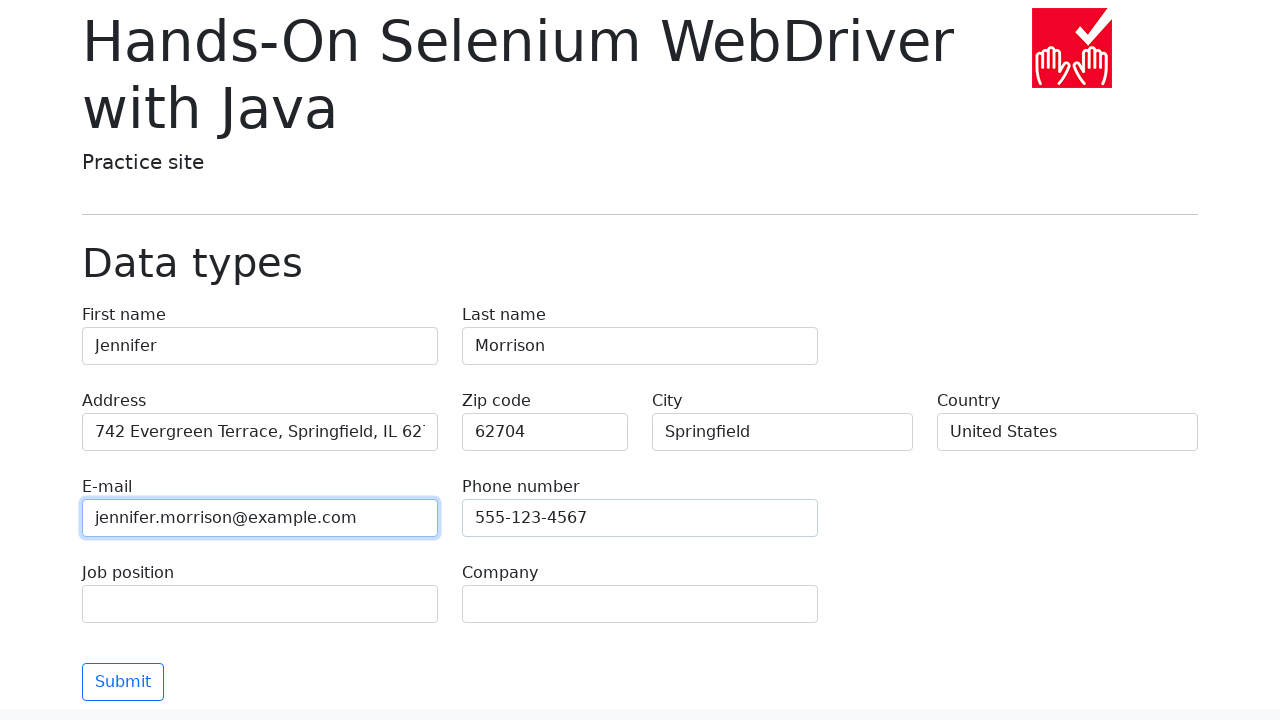

Filled job position field with 'Software Engineer' on input[name='job-position']
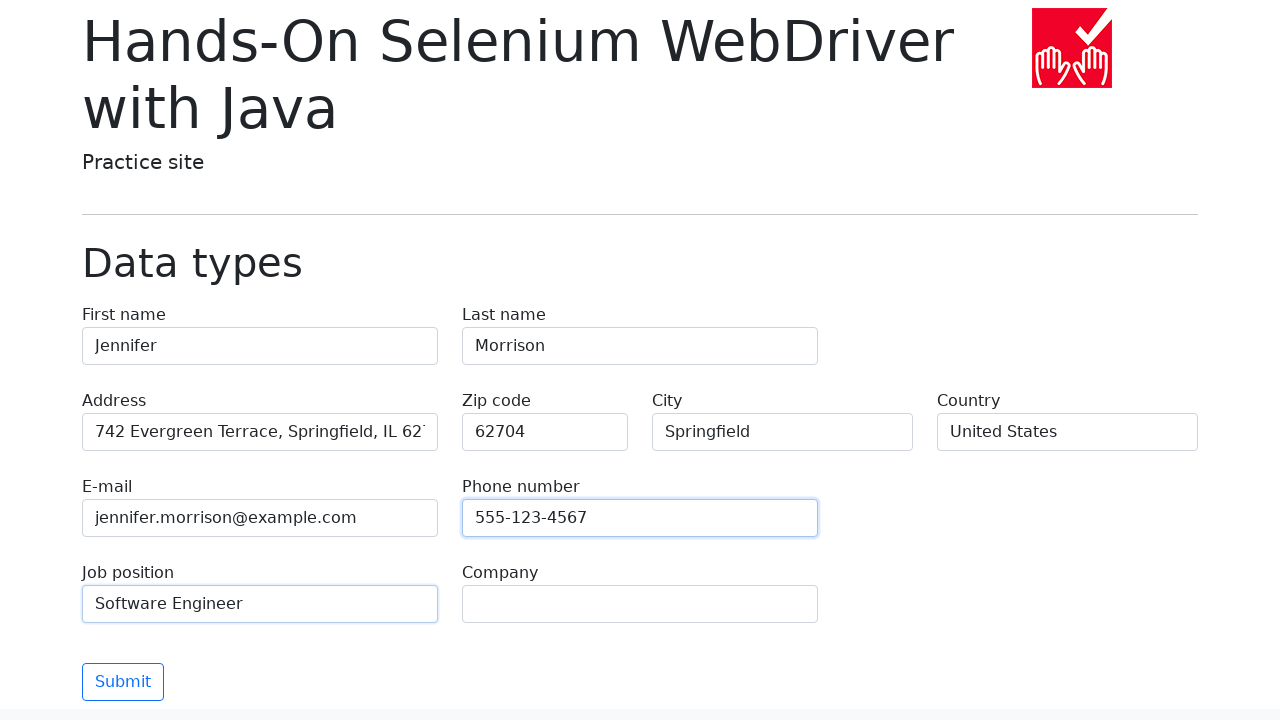

Filled company field with 'TechCorp Industries' on input[name='company']
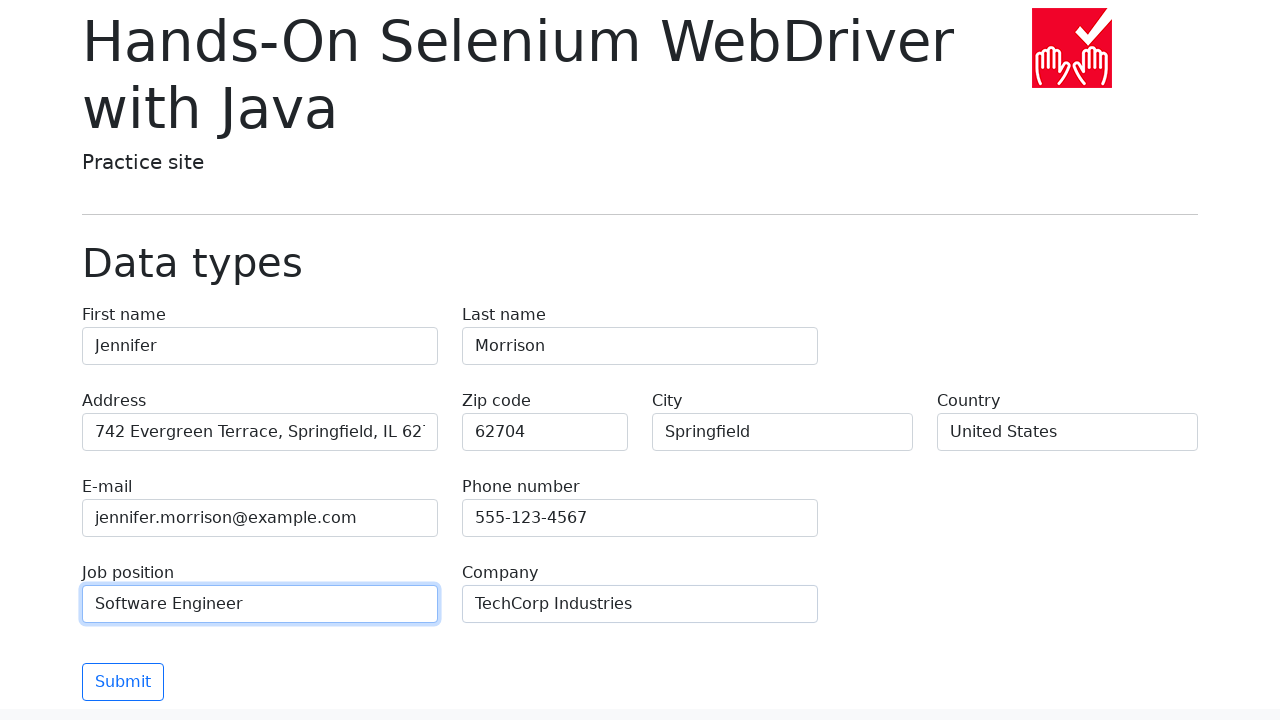

Clicked submit button to submit form at (123, 682) on button[type='submit']
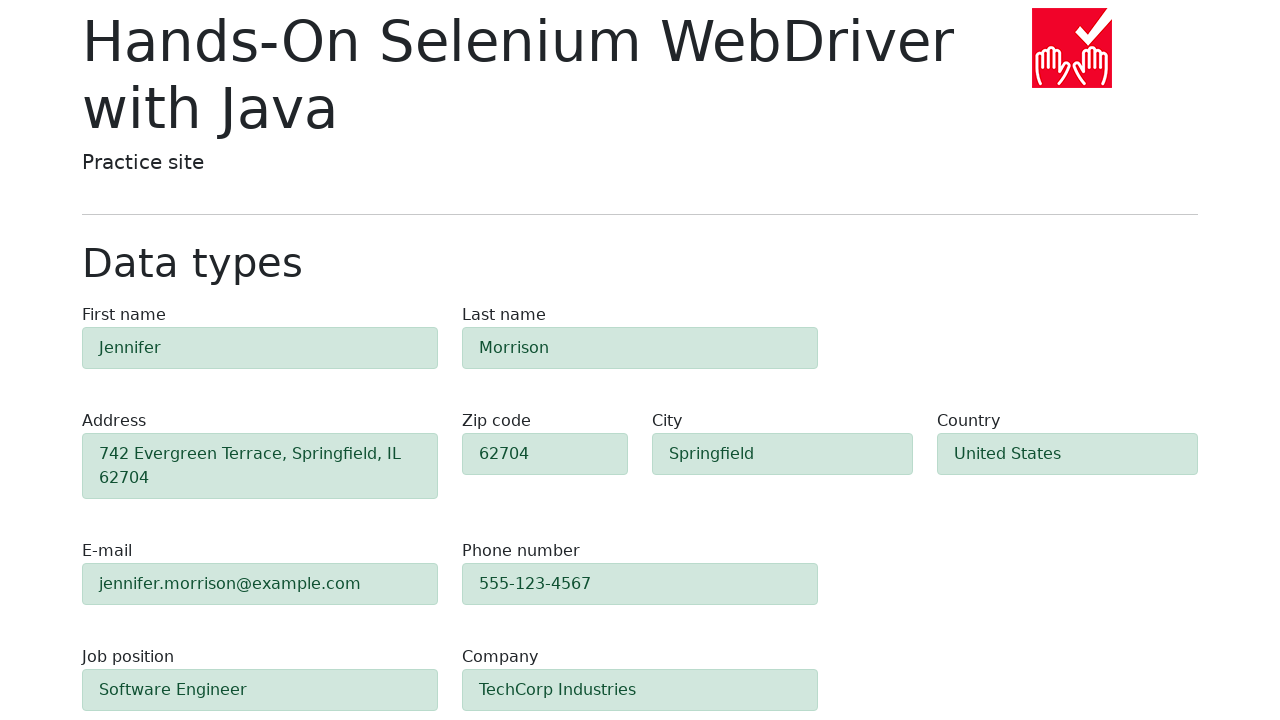

Success alert message appeared, form submission verified
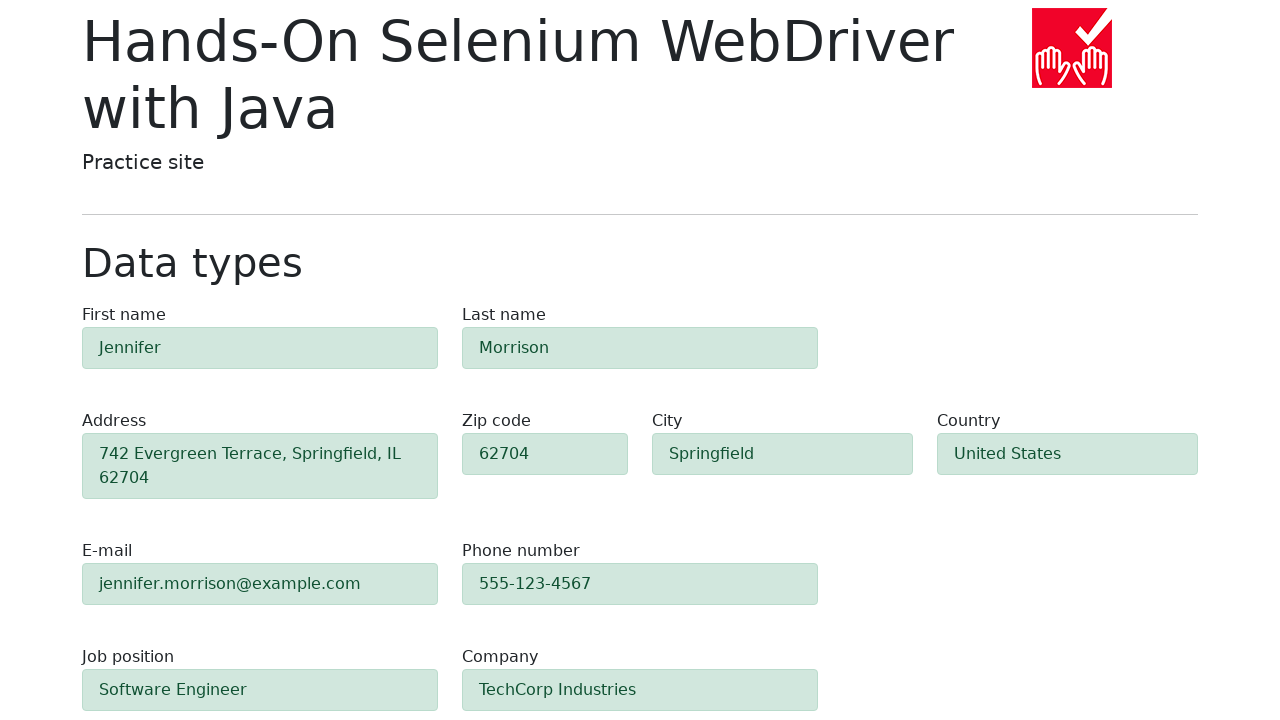

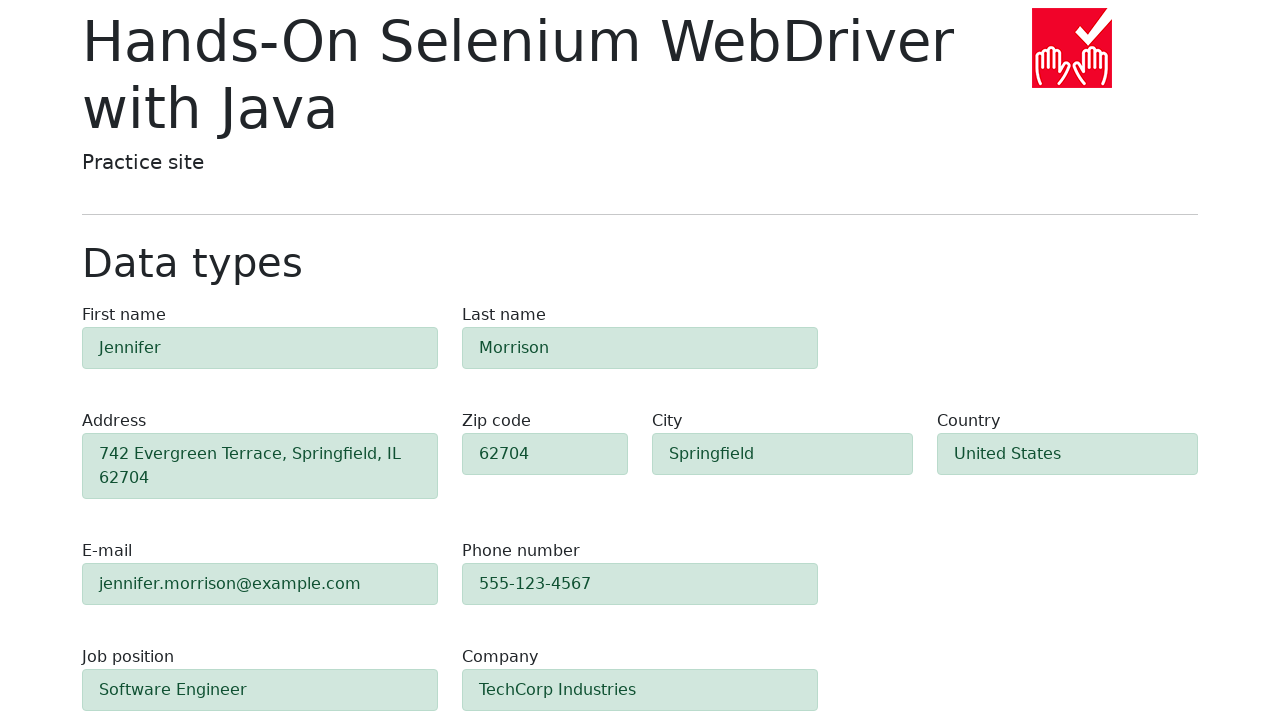